Tests various dropdown interactions on a flight booking practice page including static dropdowns, passenger count selectors, dynamic origin/destination dropdowns, auto-suggestive dropdowns, and mouse hover actions.

Starting URL: https://rahulshettyacademy.com/dropdownsPractise/

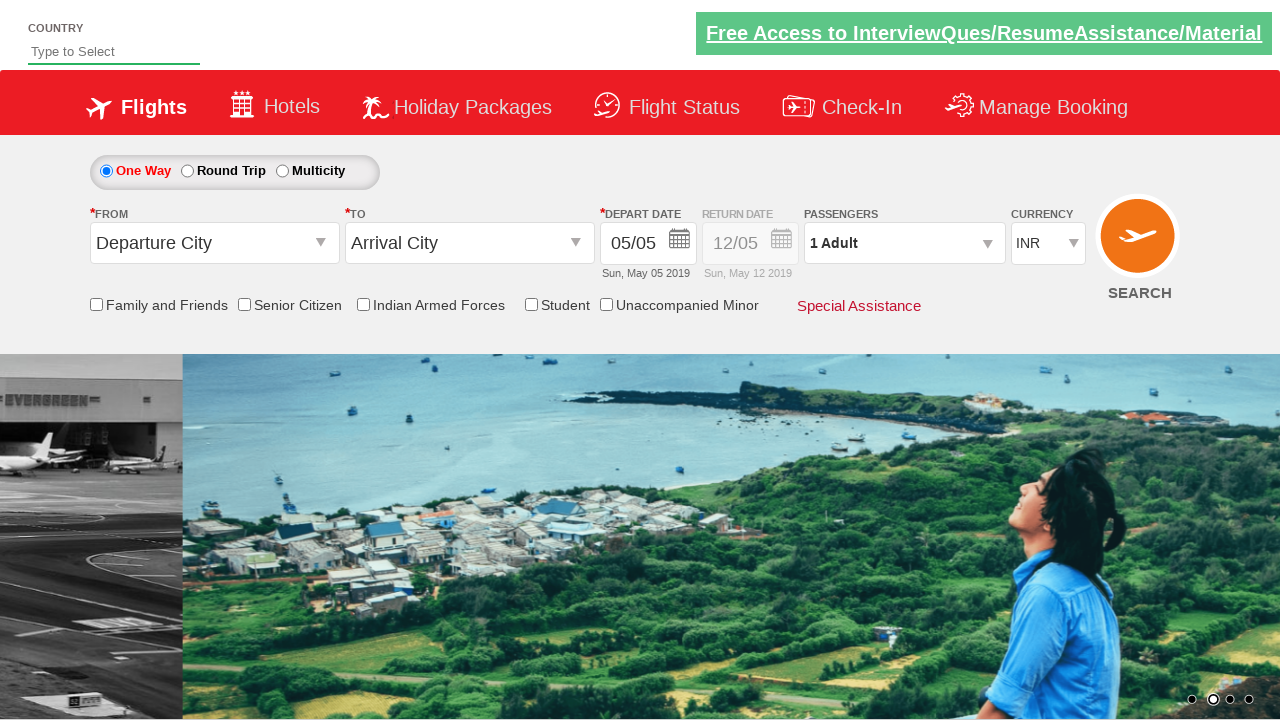

Clicked currency dropdown to open at (1048, 244) on #ctl00_mainContent_DropDownListCurrency
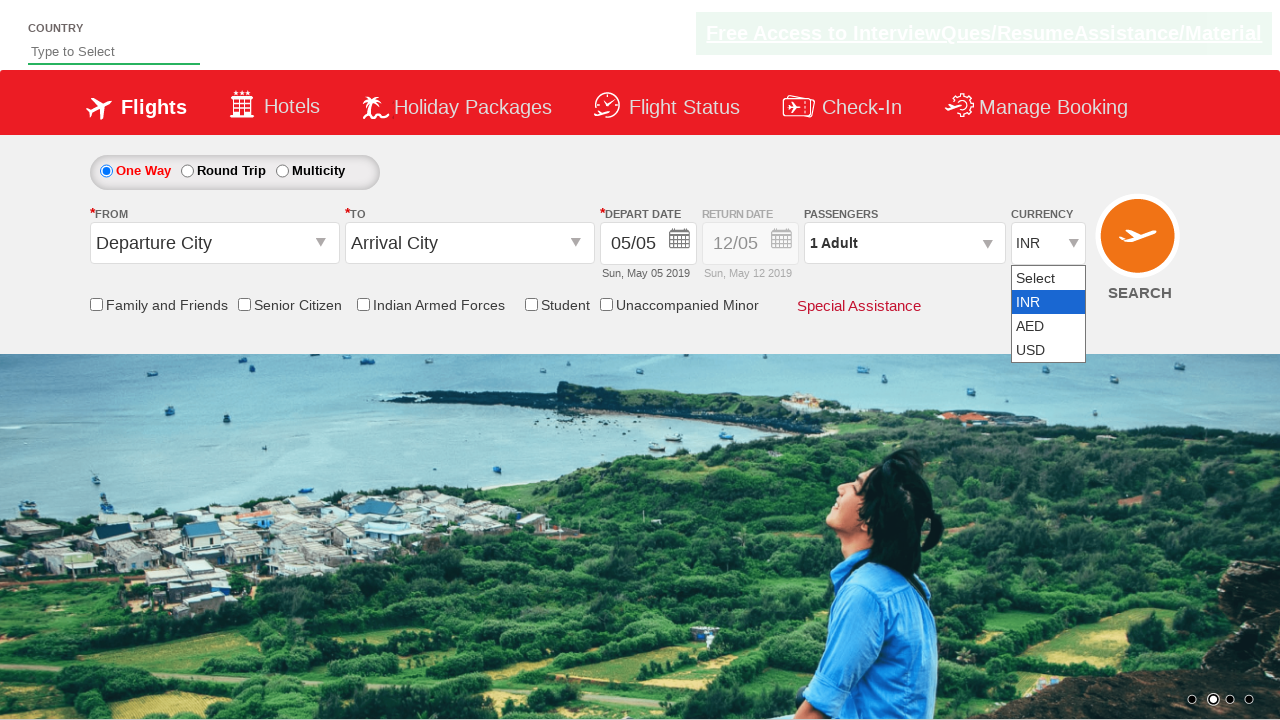

Selected currency by index 3 on #ctl00_mainContent_DropDownListCurrency
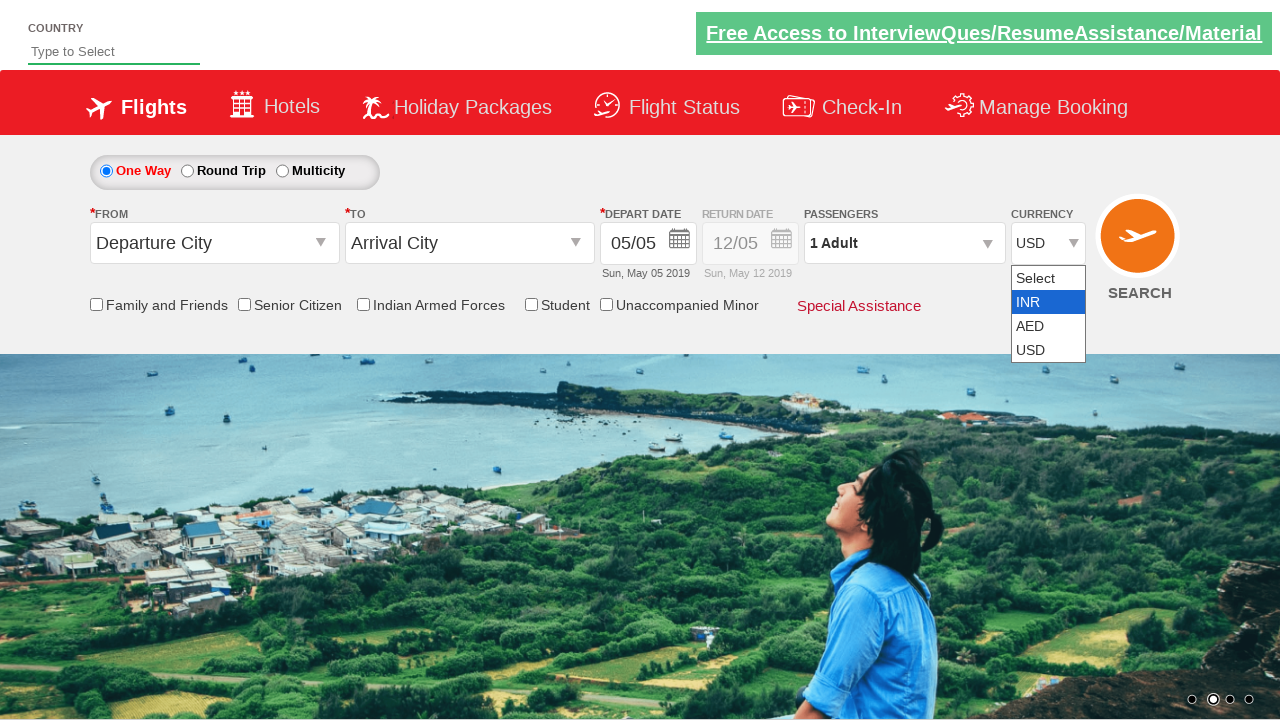

Selected currency by value 'INR' on #ctl00_mainContent_DropDownListCurrency
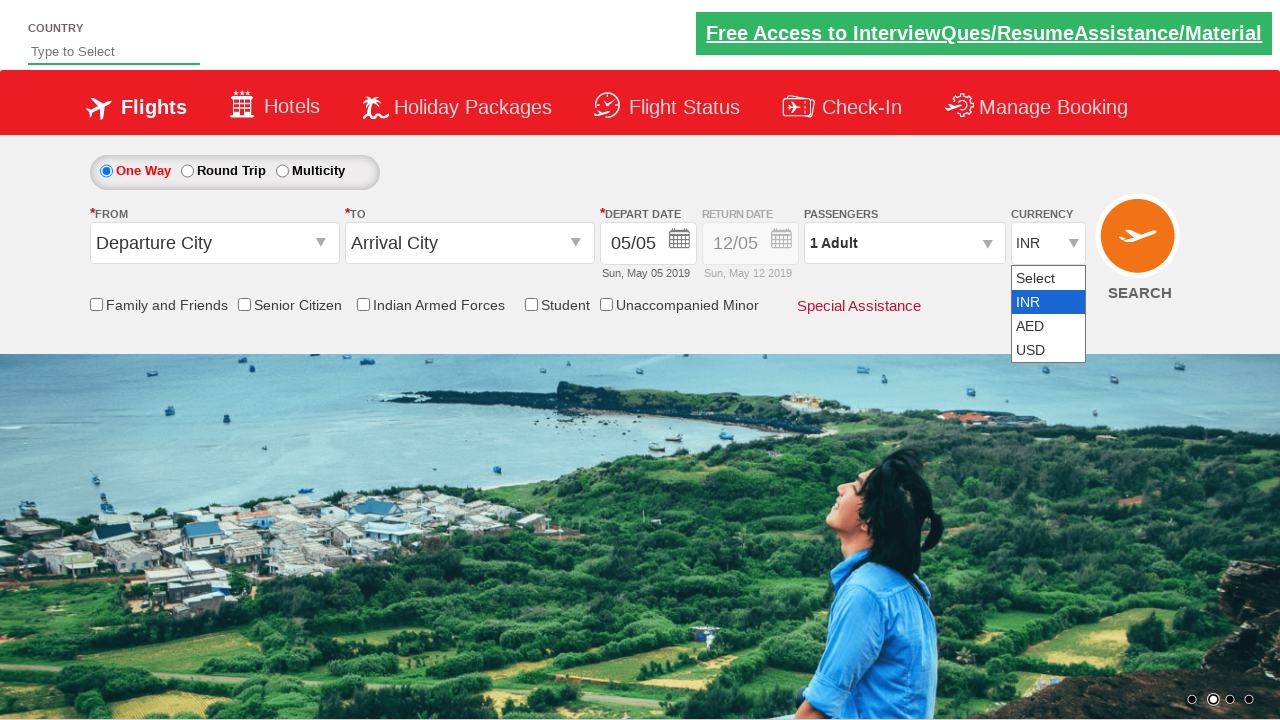

Selected currency by label 'AED' on #ctl00_mainContent_DropDownListCurrency
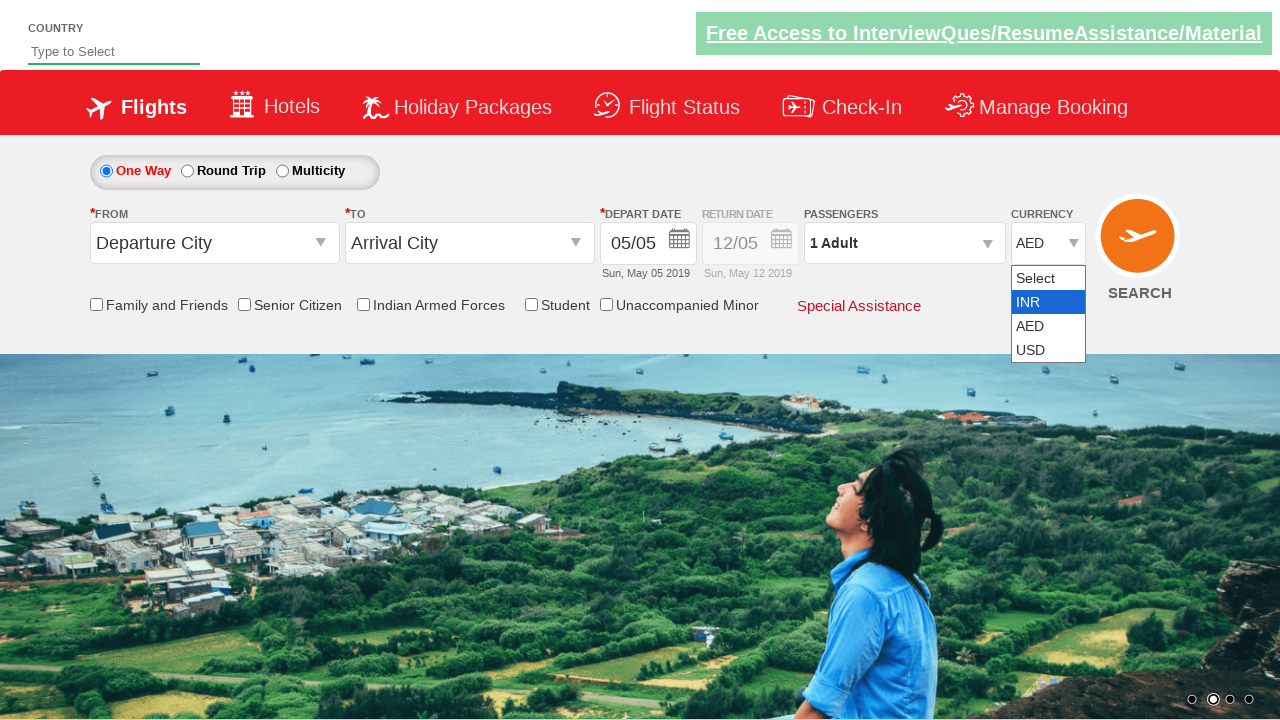

Opened passenger dropdown at (907, 242) on xpath=//*[@id='flightSearchContainer']/div[6]
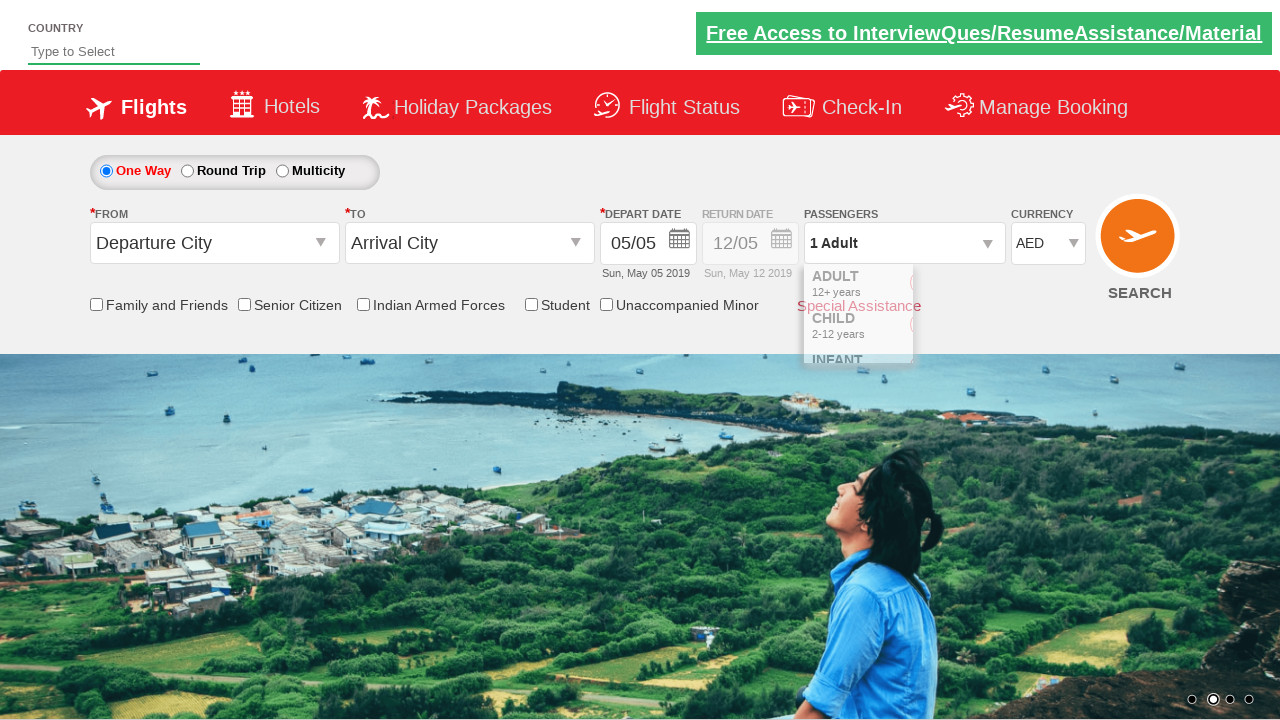

Waited for passenger dropdown to fully load
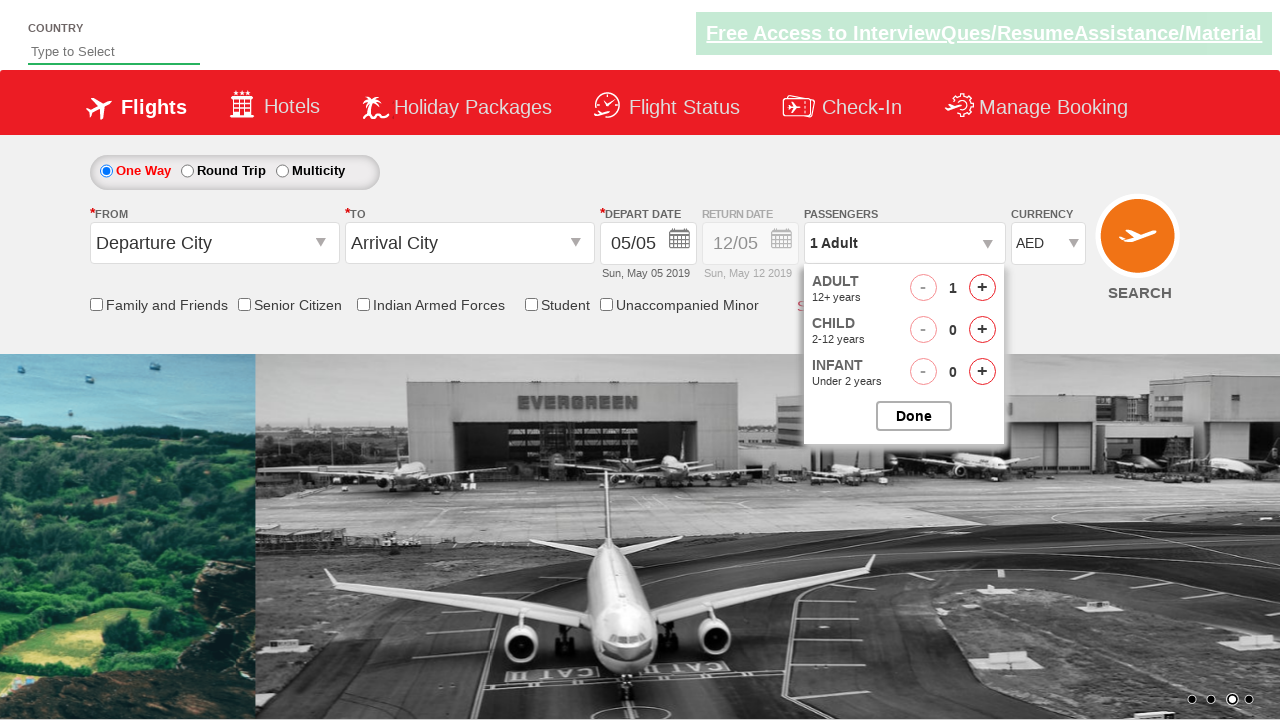

Incremented adult passenger count (iteration 1/4) at (982, 288) on #hrefIncAdt
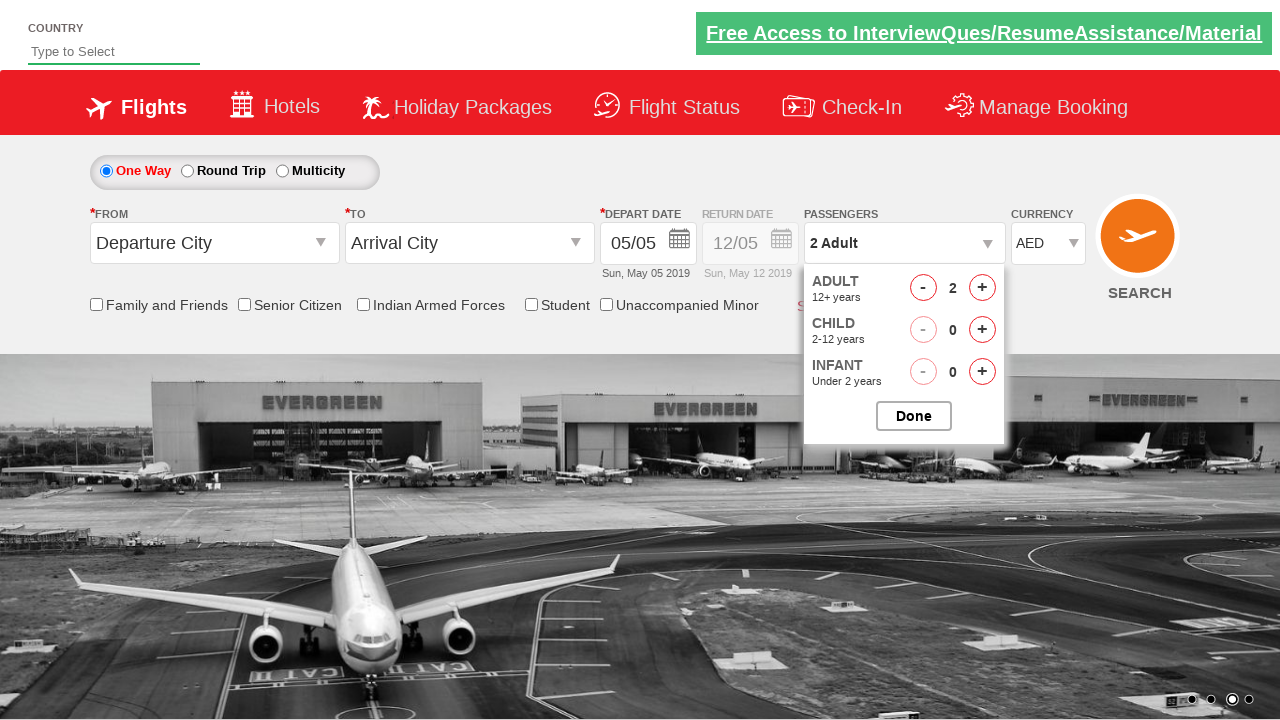

Incremented adult passenger count (iteration 2/4) at (982, 288) on #hrefIncAdt
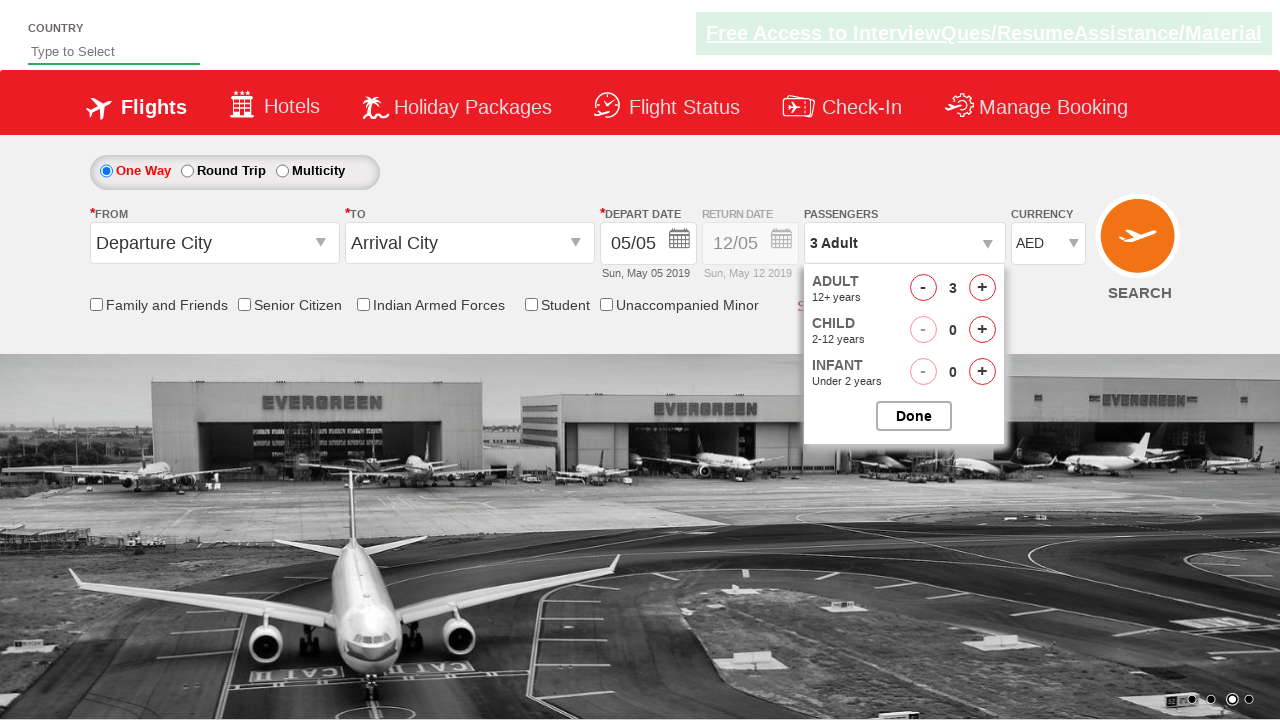

Incremented adult passenger count (iteration 3/4) at (982, 288) on #hrefIncAdt
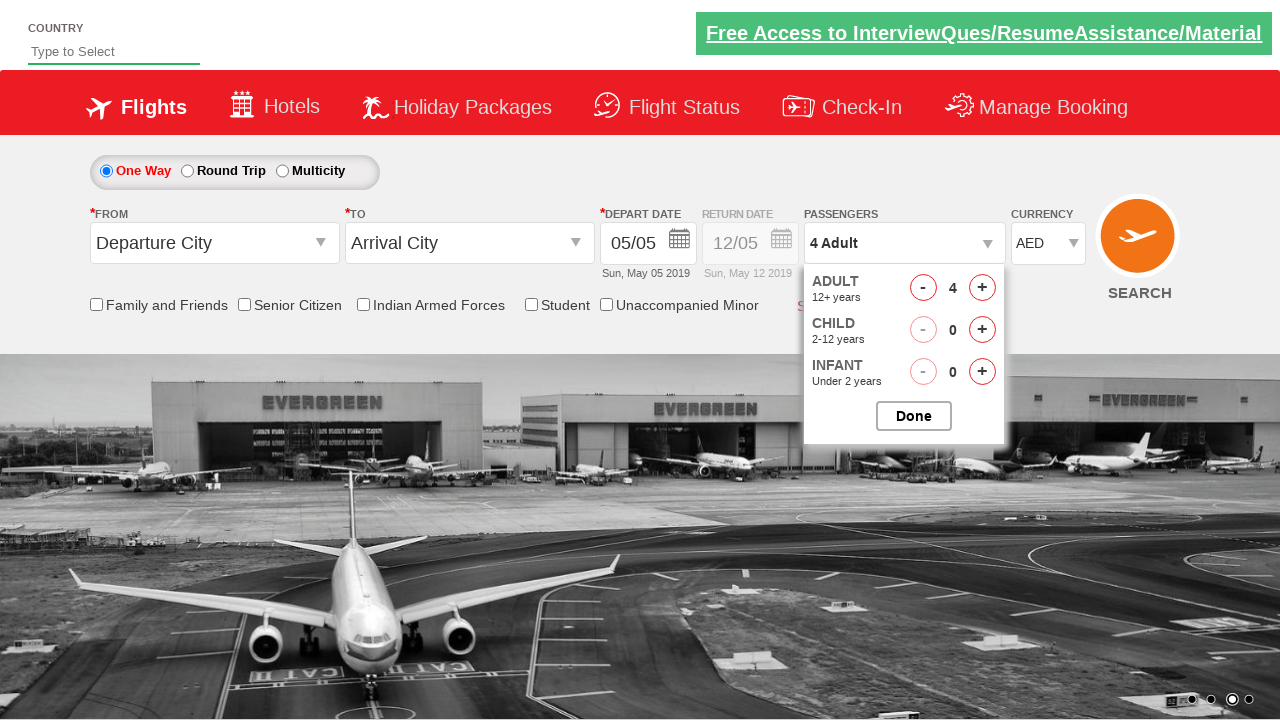

Incremented adult passenger count (iteration 4/4) at (982, 288) on #hrefIncAdt
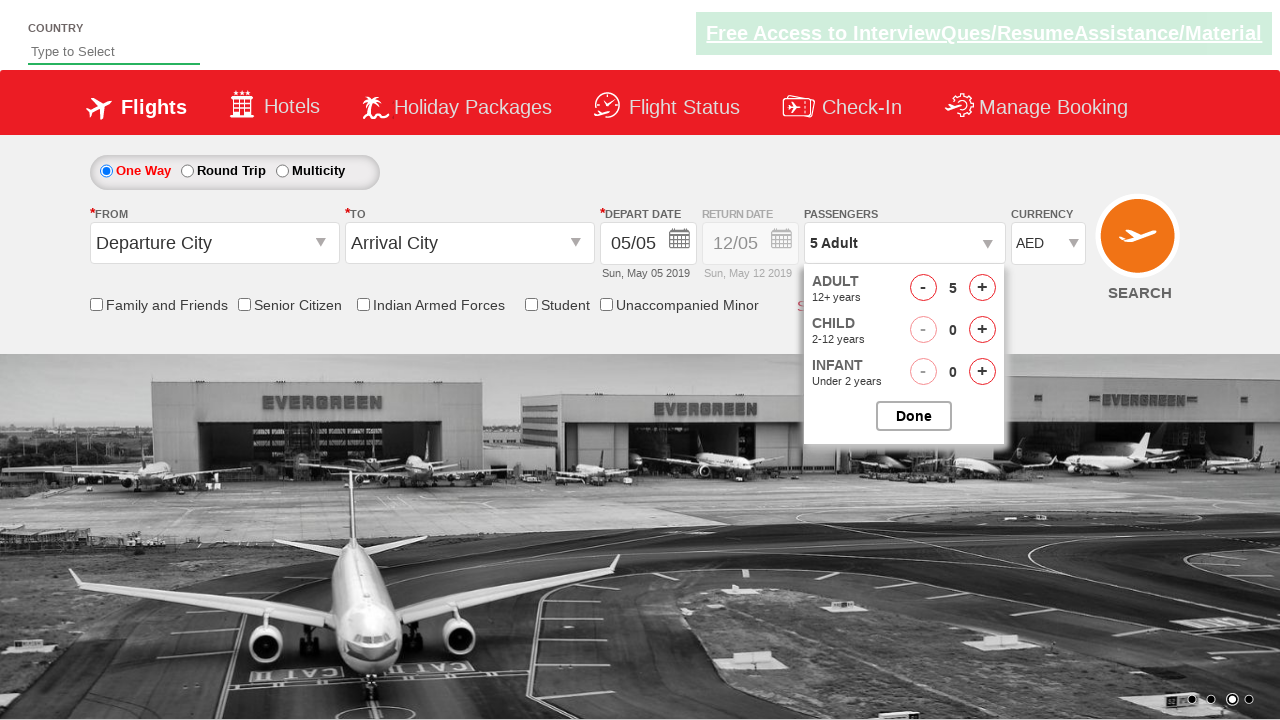

Incremented child passenger count (iteration 1/2) at (982, 330) on #hrefIncChd
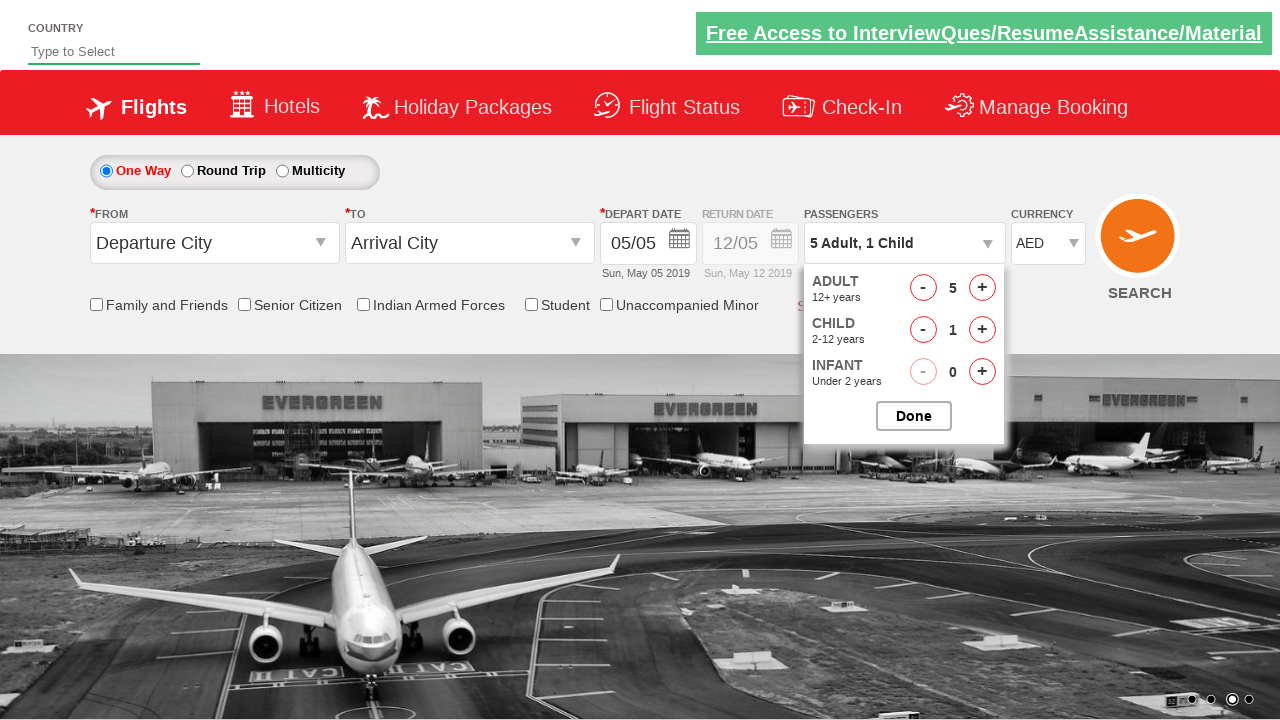

Incremented child passenger count (iteration 2/2) at (982, 330) on #hrefIncChd
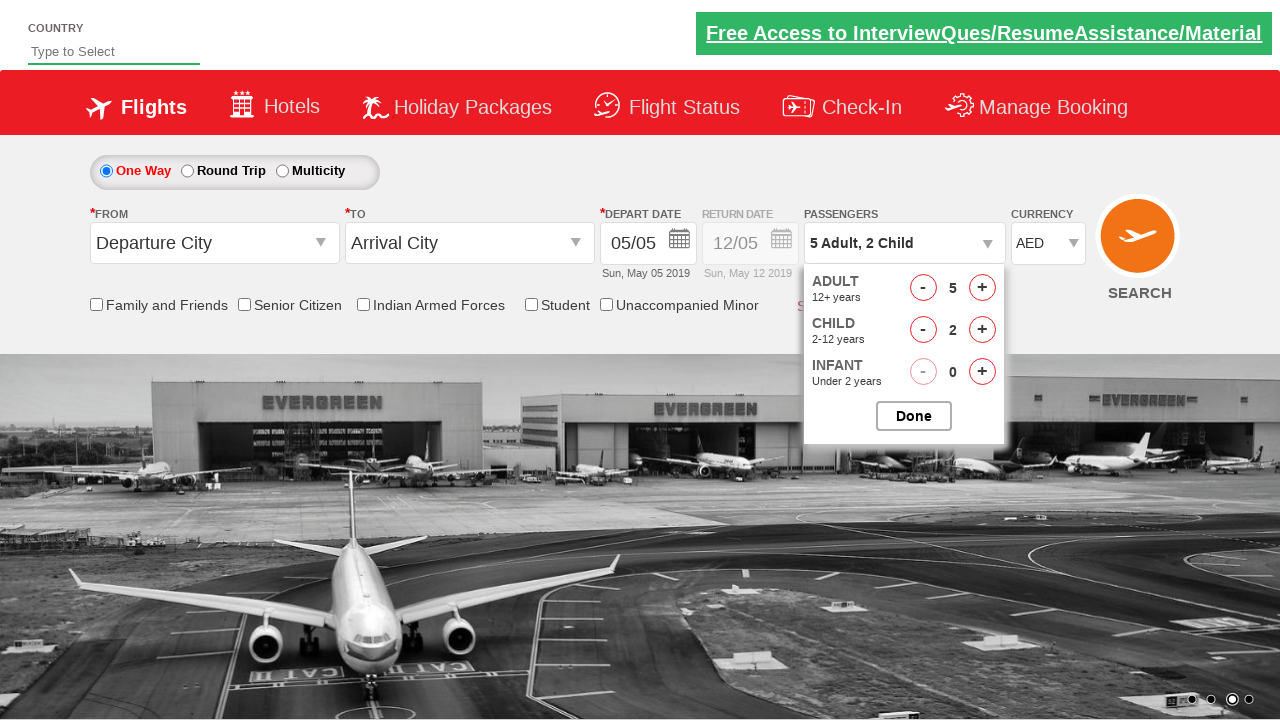

Incremented infant passenger count (iteration 1/3) at (982, 372) on #hrefIncInf
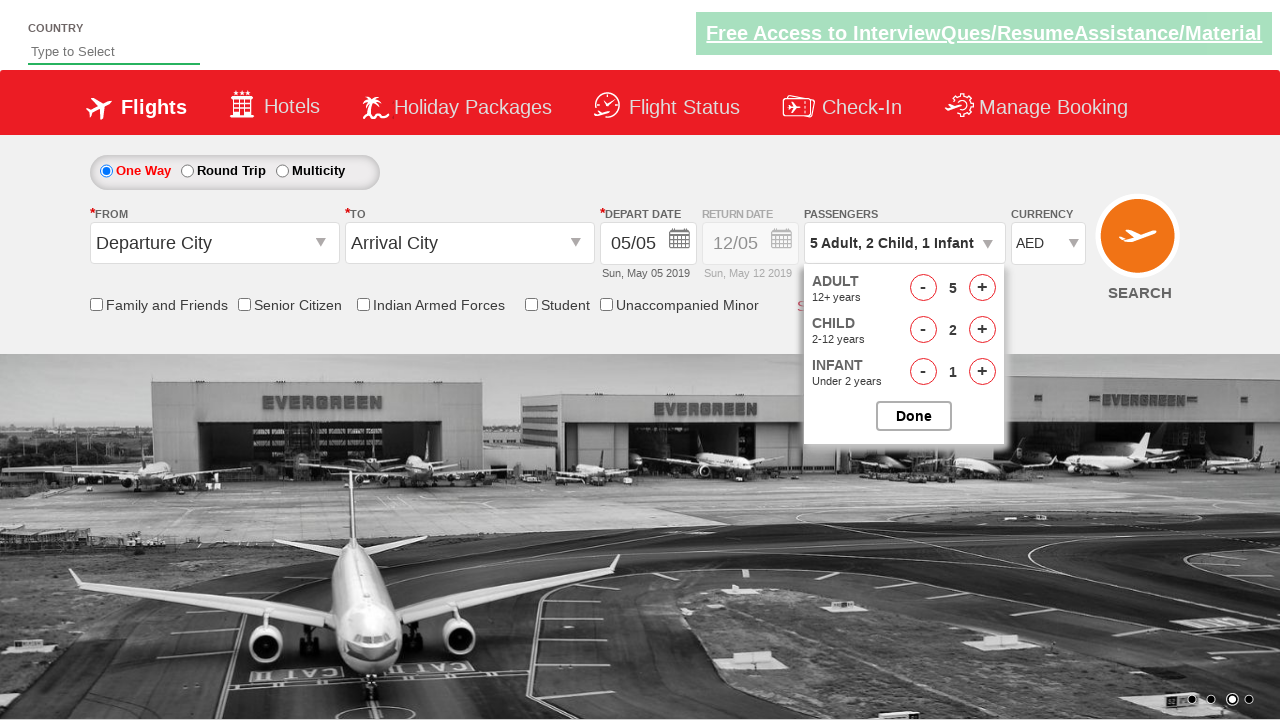

Incremented infant passenger count (iteration 2/3) at (982, 372) on #hrefIncInf
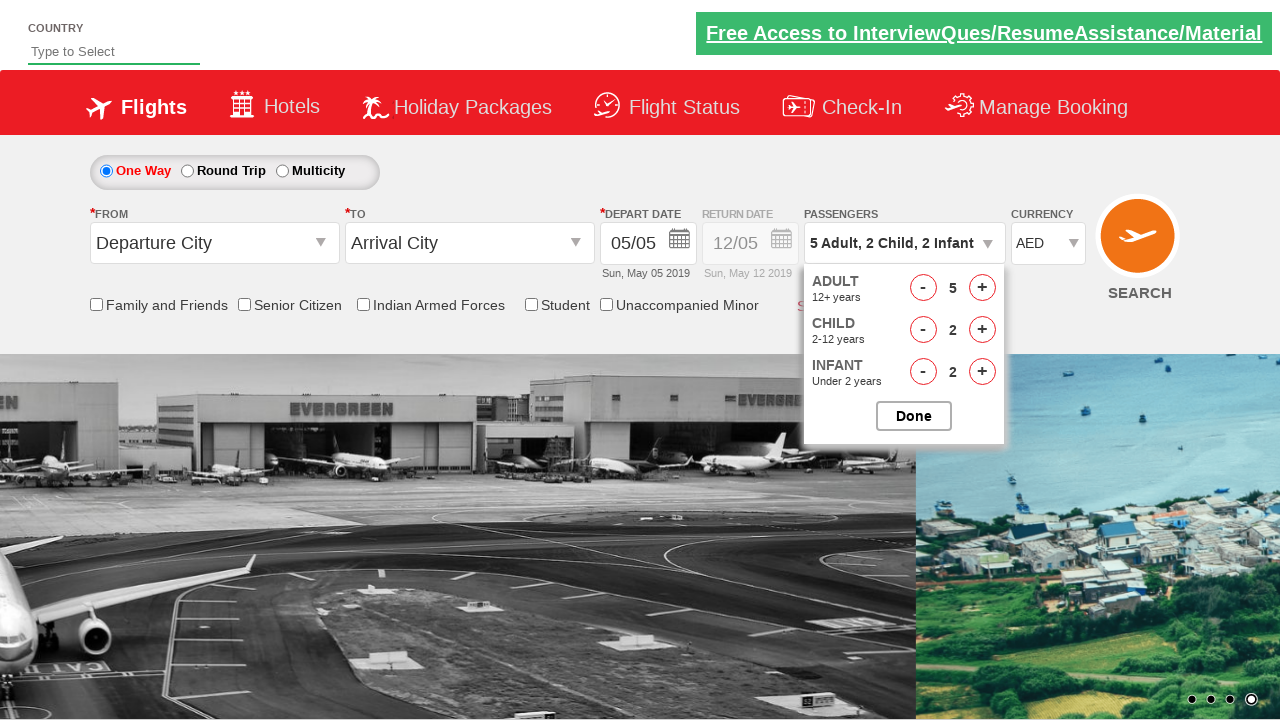

Incremented infant passenger count (iteration 3/3) at (982, 372) on #hrefIncInf
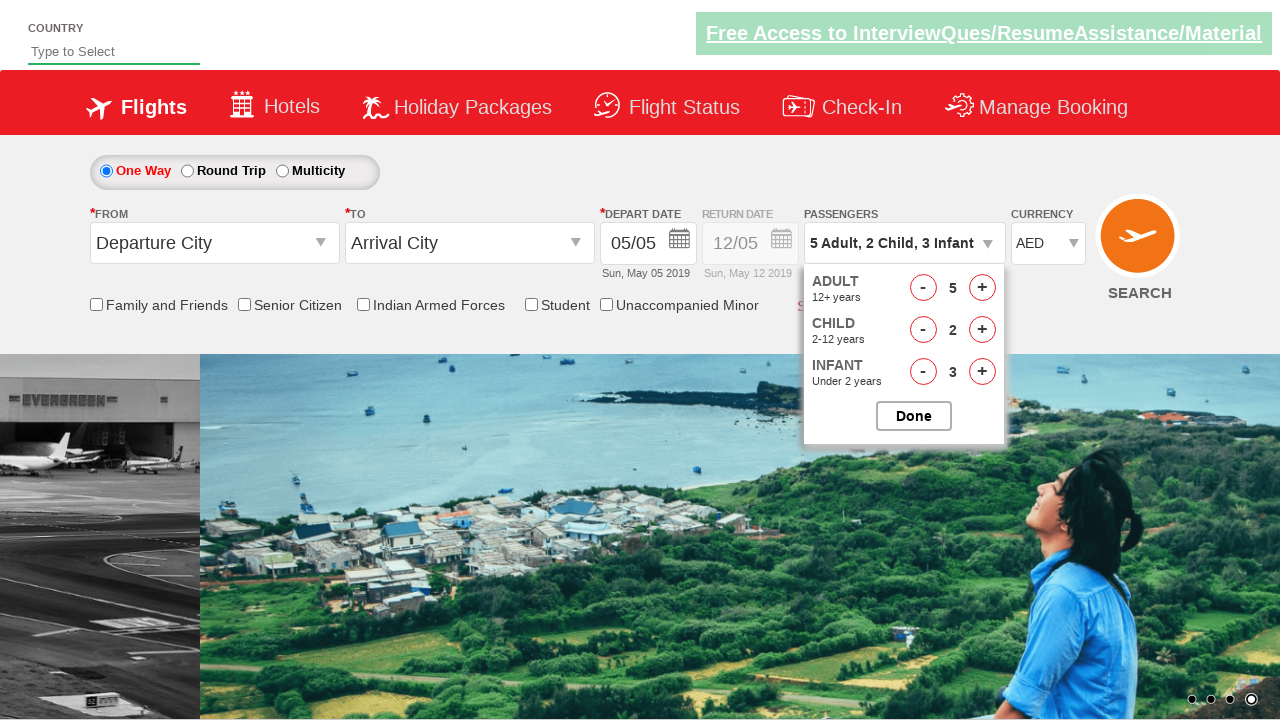

Closed passenger options dropdown at (914, 416) on #btnclosepaxoption
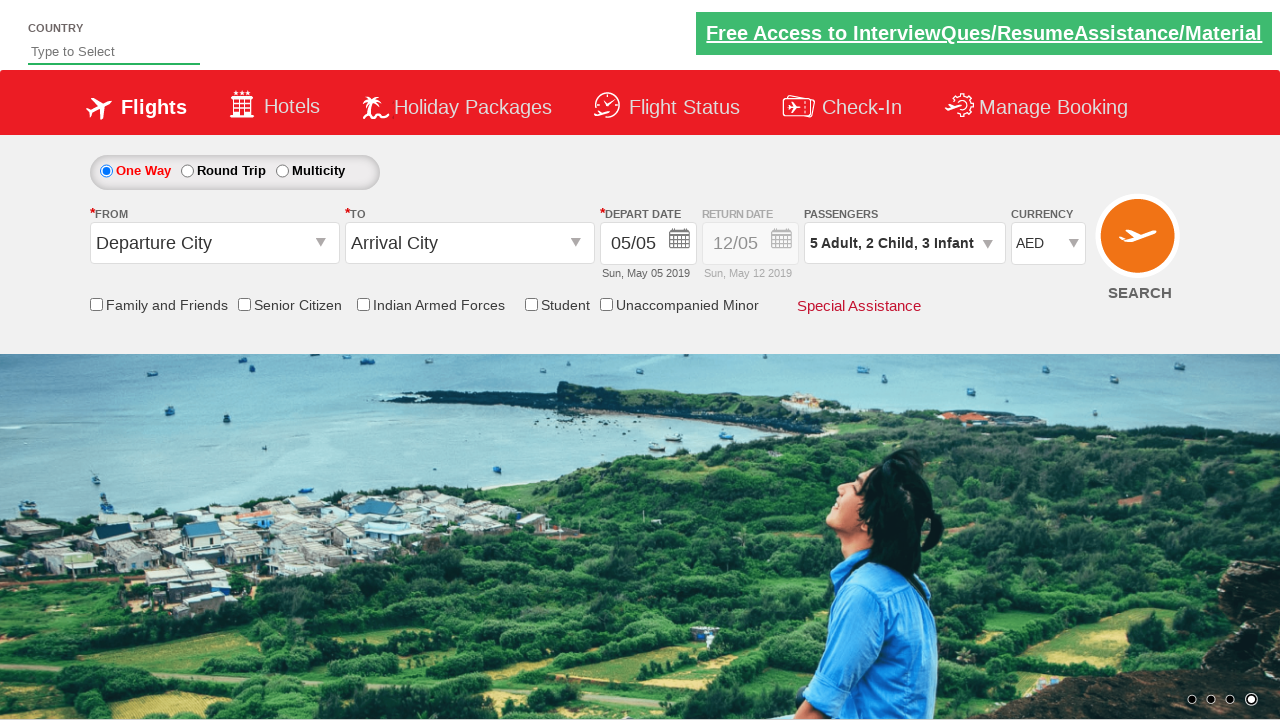

Opened origin station dropdown at (214, 243) on #ctl00_mainContent_ddl_originStation1_CTXT
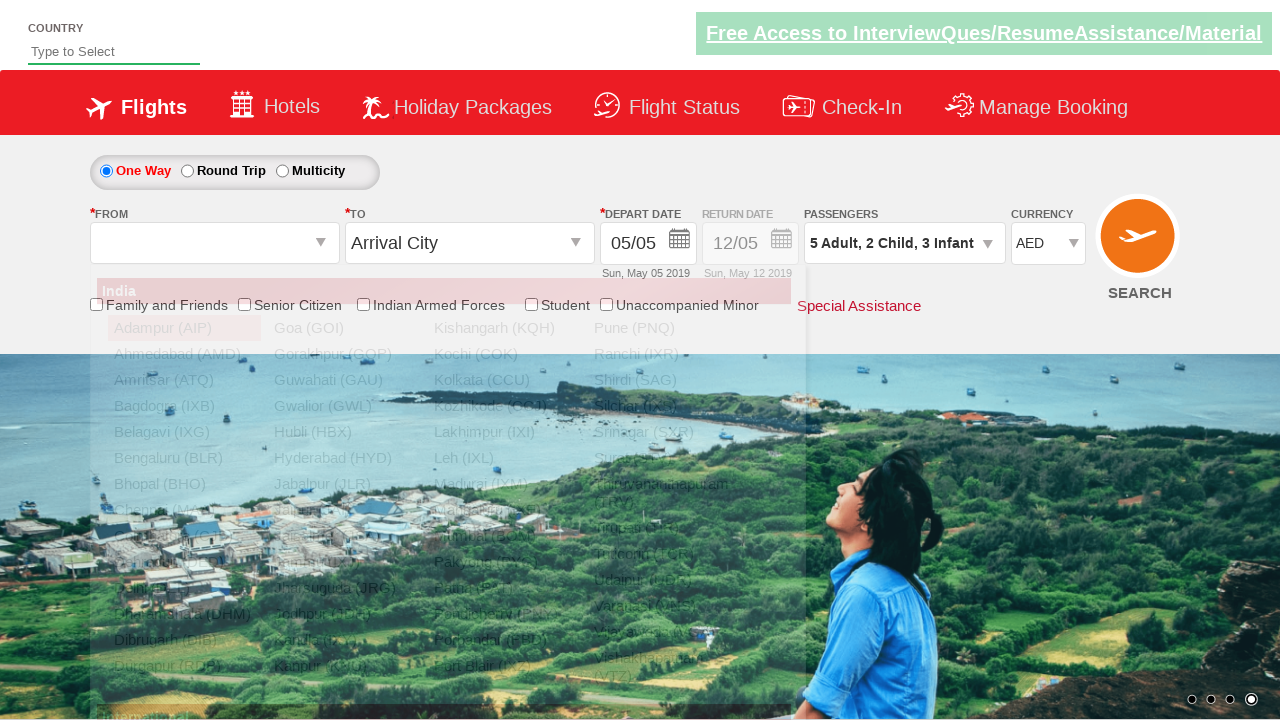

Selected Bengaluru (BLR) as origin at (184, 458) on xpath=//a[contains(text(),'Bengaluru (BLR)')]
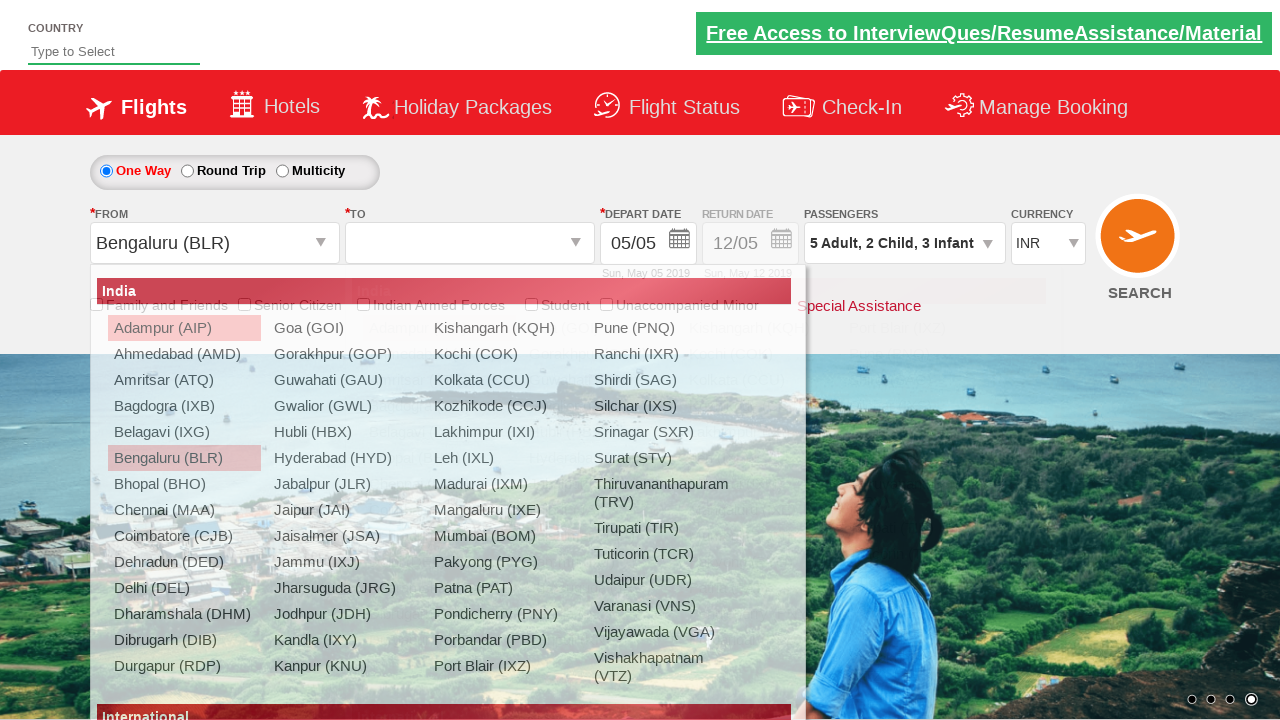

Waited for destination dropdown to load
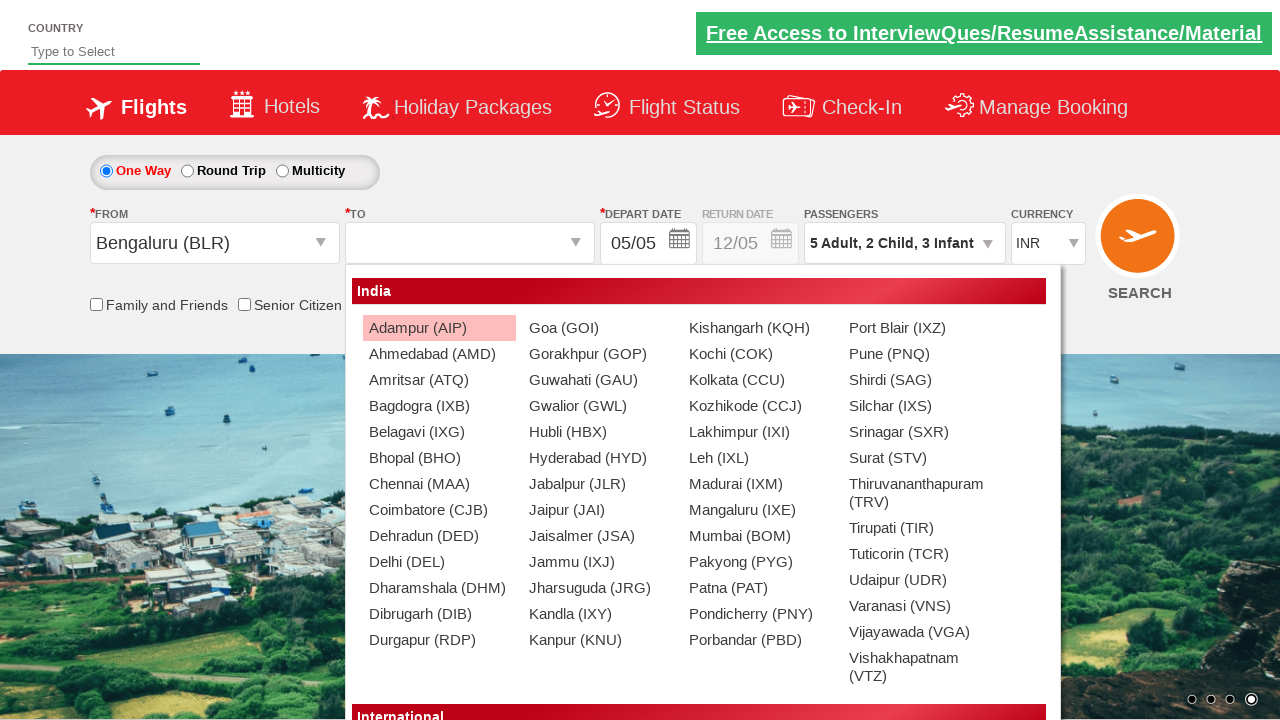

Selected destination from dynamic dropdown at (919, 432) on #ctl00_mainContent_ddl_destinationStation1_CTNR #dropdownGroup1 >> xpath=//div/u
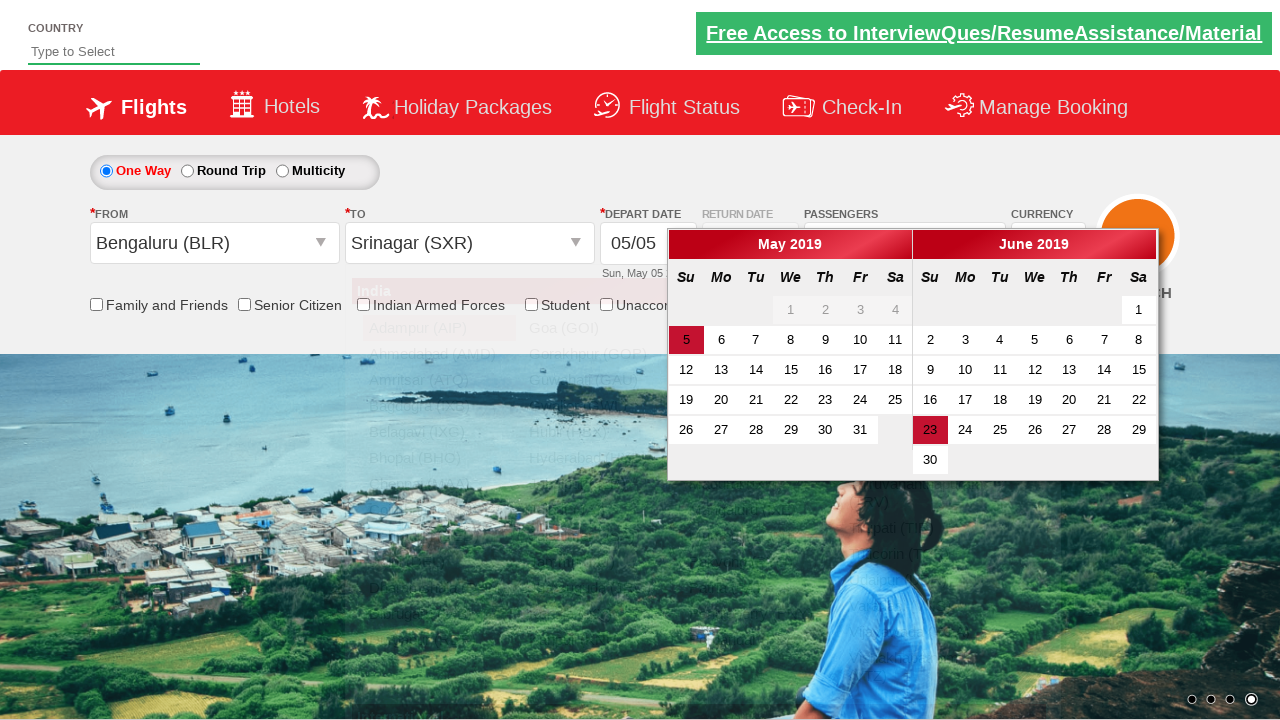

Typed 'Ind' in autosuggestive dropdown on #autosuggest
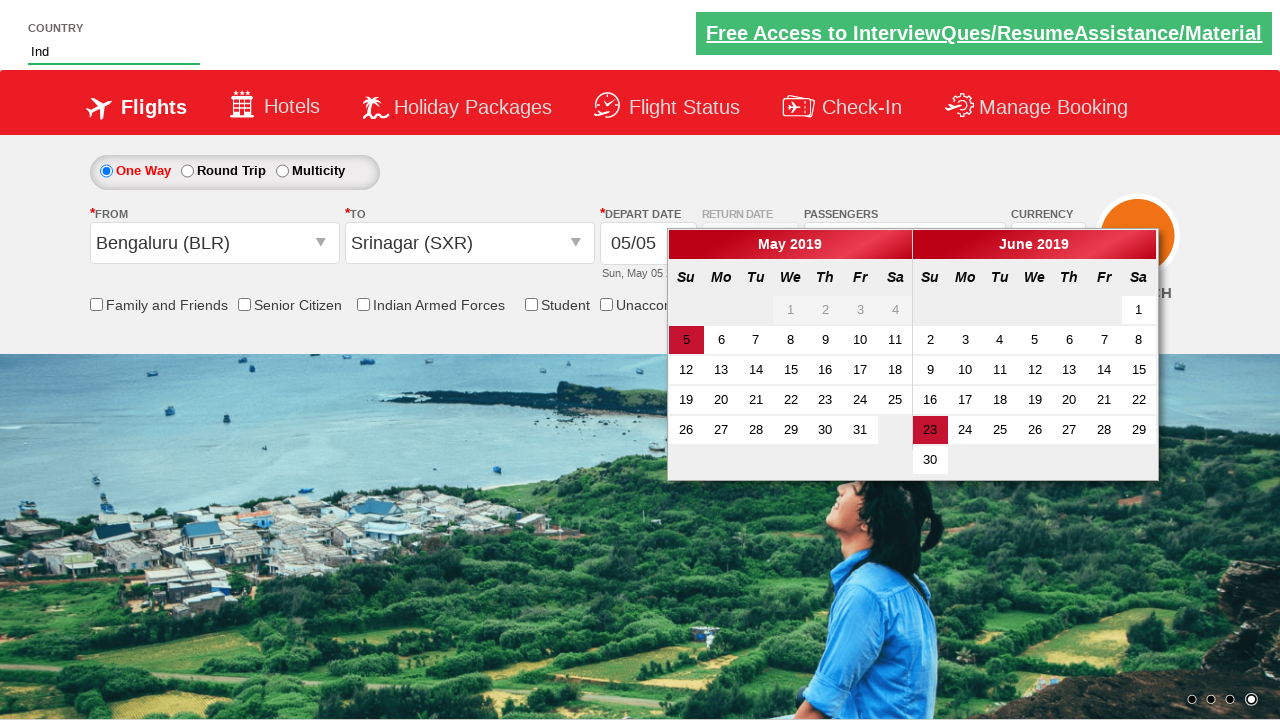

Waited for autosuggestive dropdown suggestions to appear
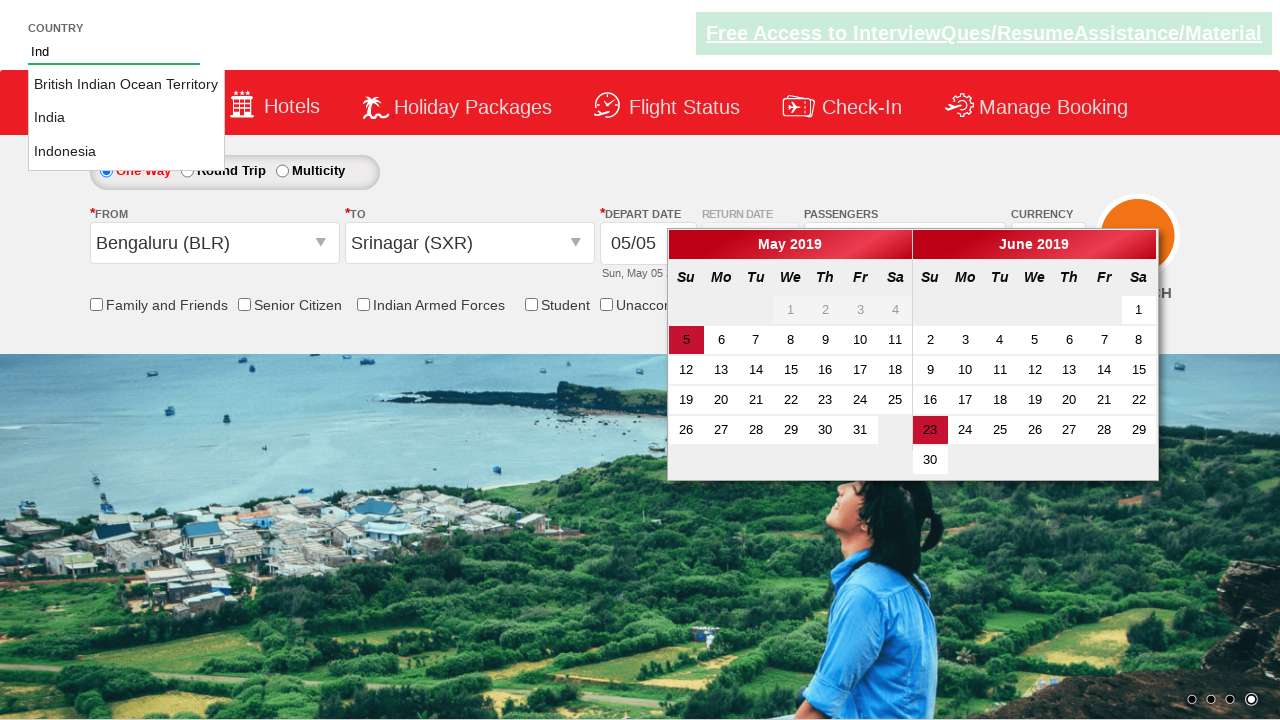

Autosuggestive dropdown menu items loaded
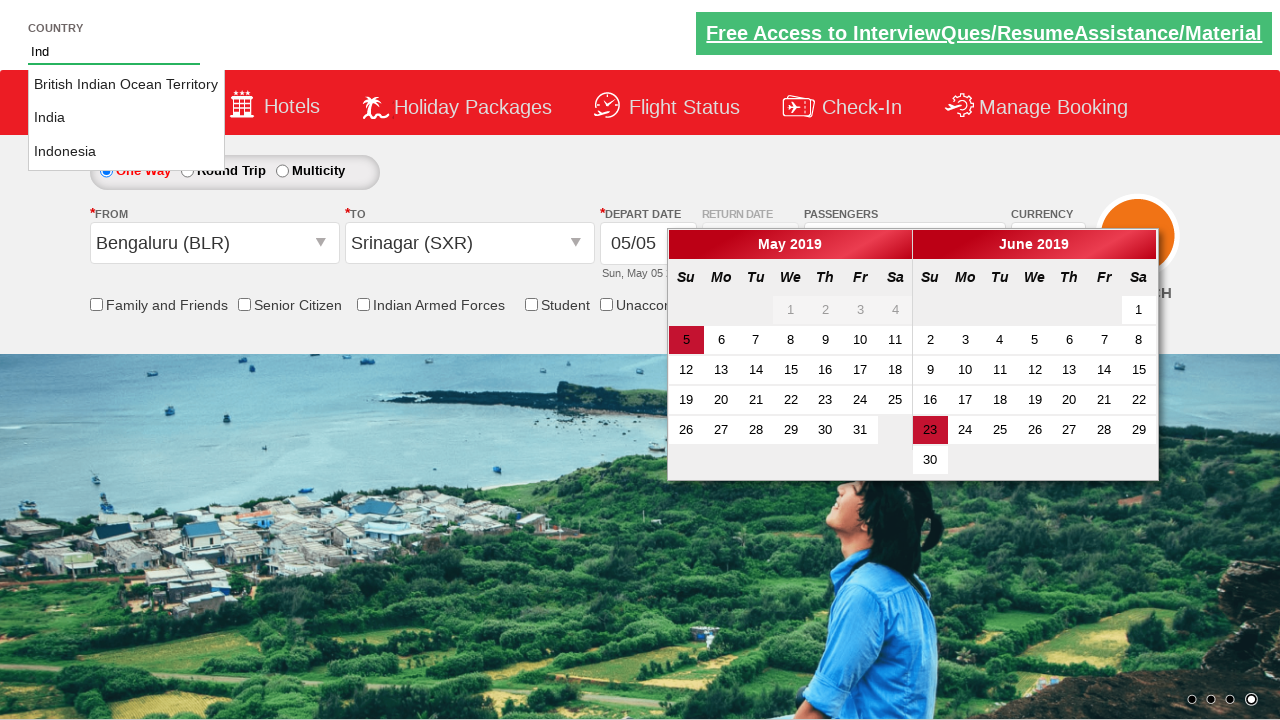

Selected 'India' from autosuggestive dropdown options at (126, 118) on li.ui-menu-item >> nth=1
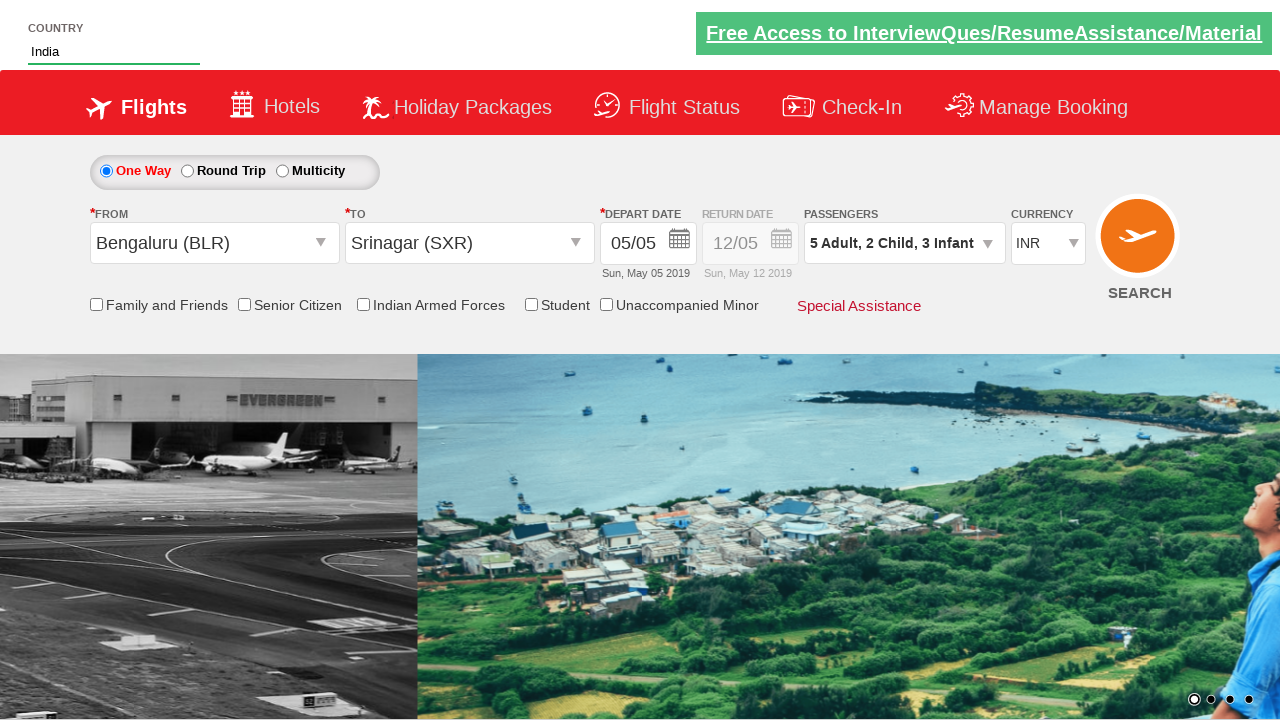

Hovered over spiceFare element at (842, 108) on a.spiceFare
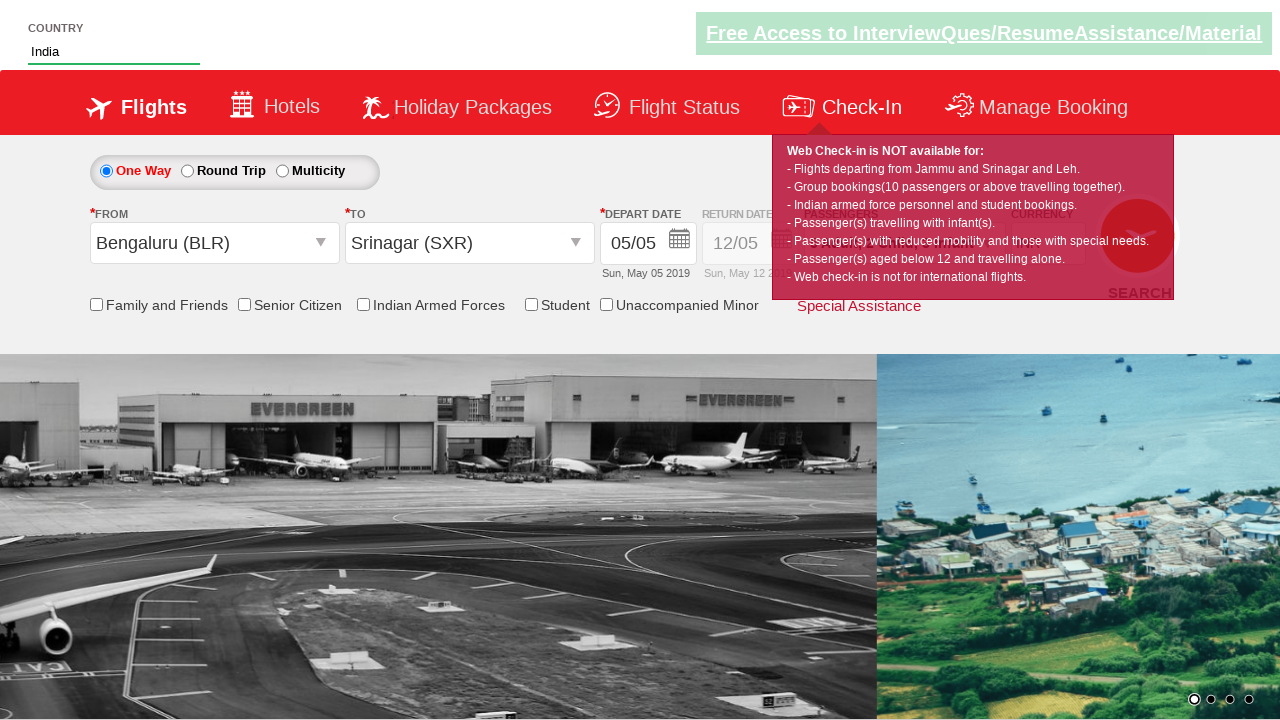

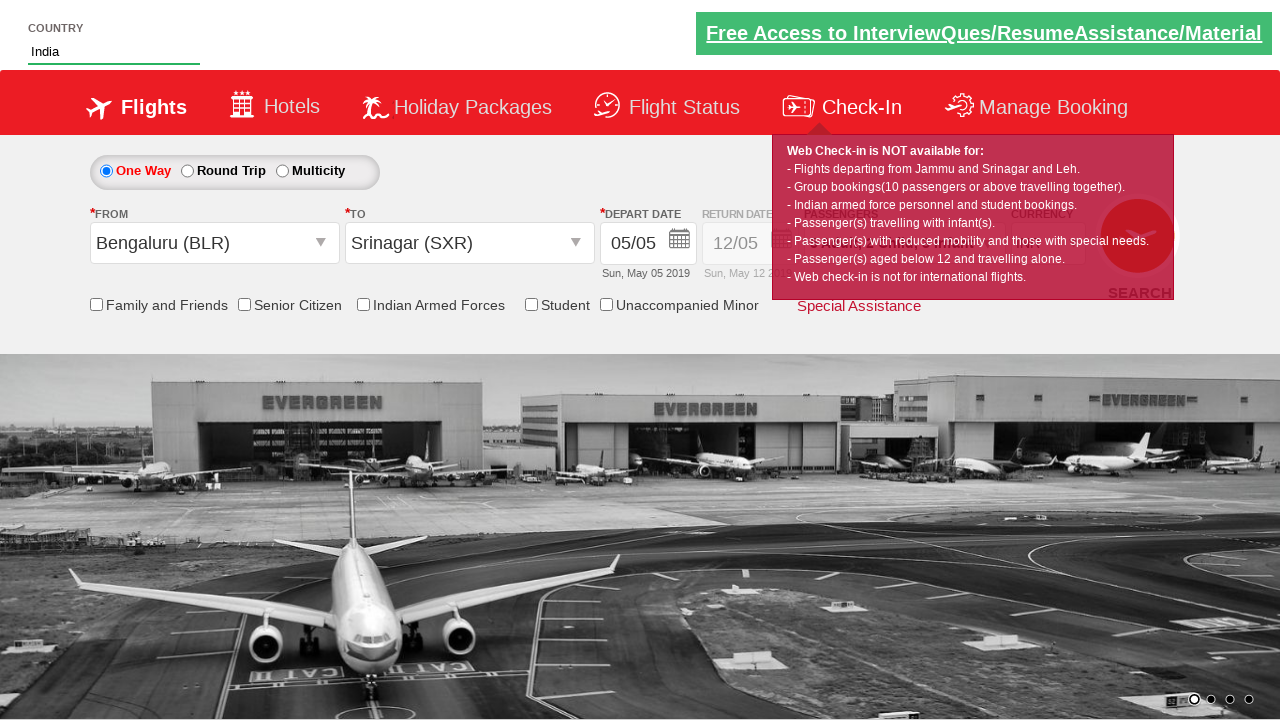